Tests visibility states by navigating to Visibility section and clicking a button that hides other buttons in various ways

Starting URL: http://uitestingplayground.com

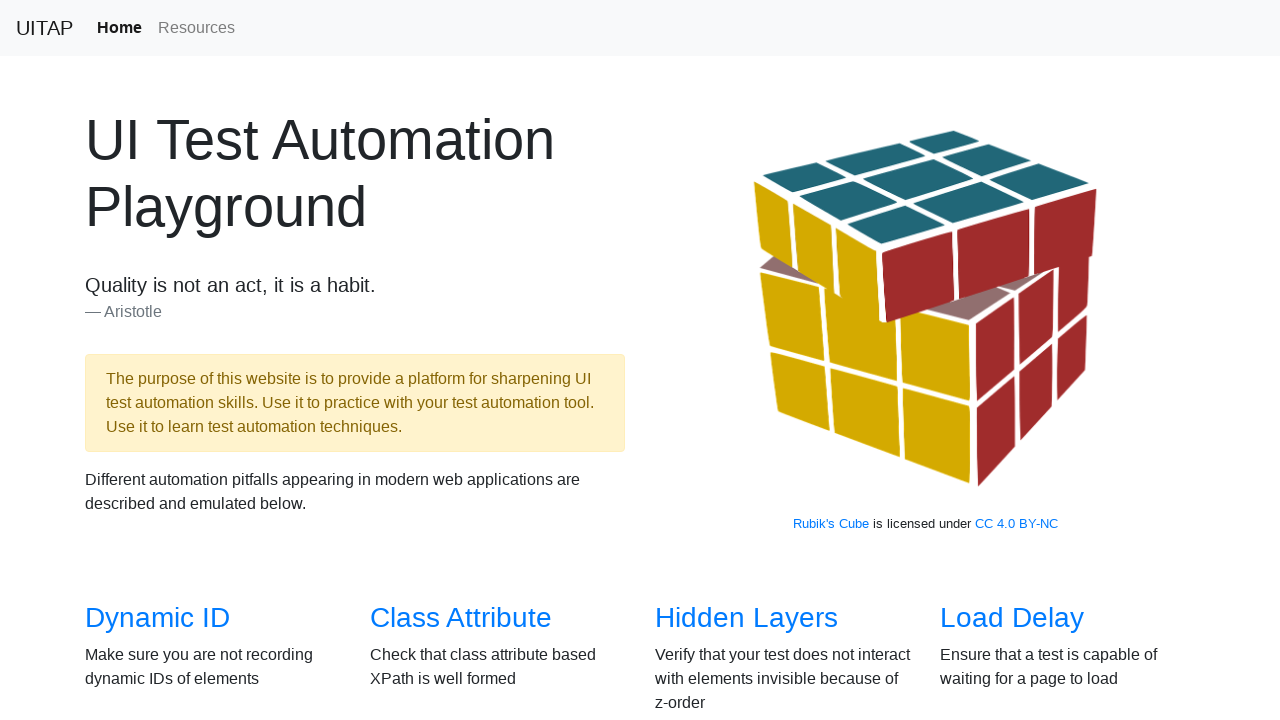

Navigated to Visibility section by clicking Visibility link at (135, 360) on internal:role=link[name="Visibility"i]
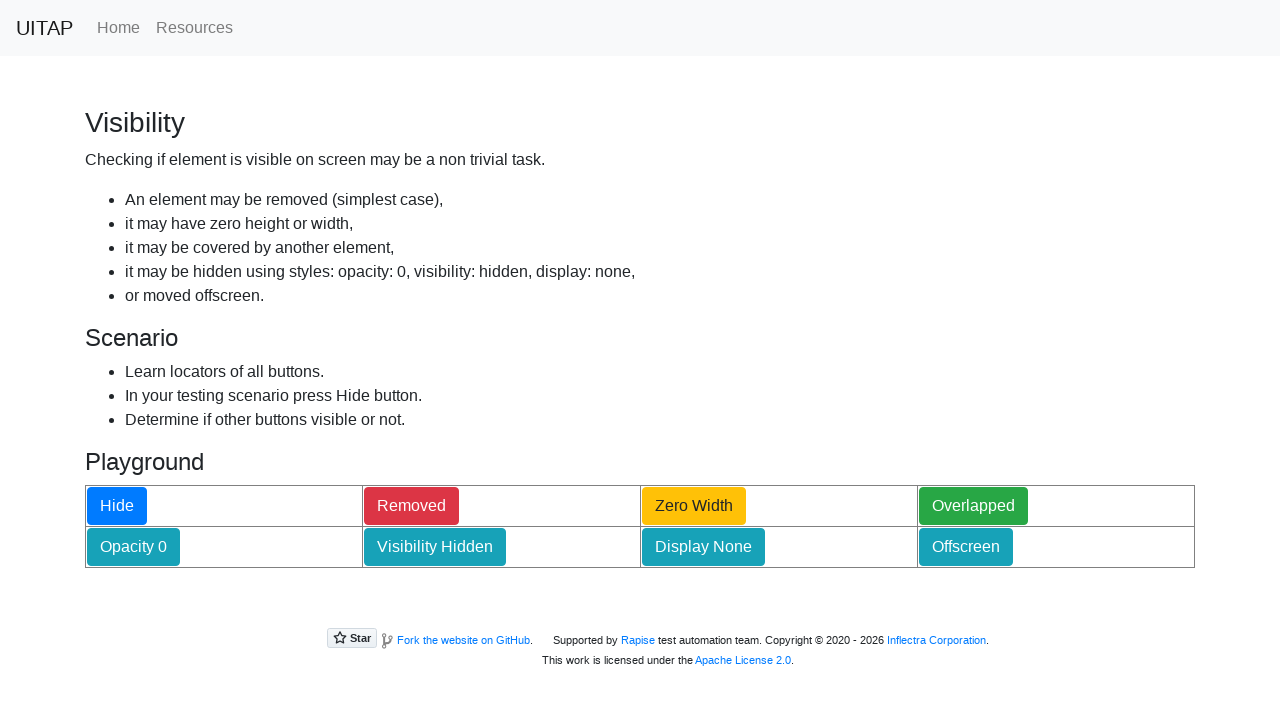

Clicked hide button to trigger visibility state changes at (117, 506) on #hideButton
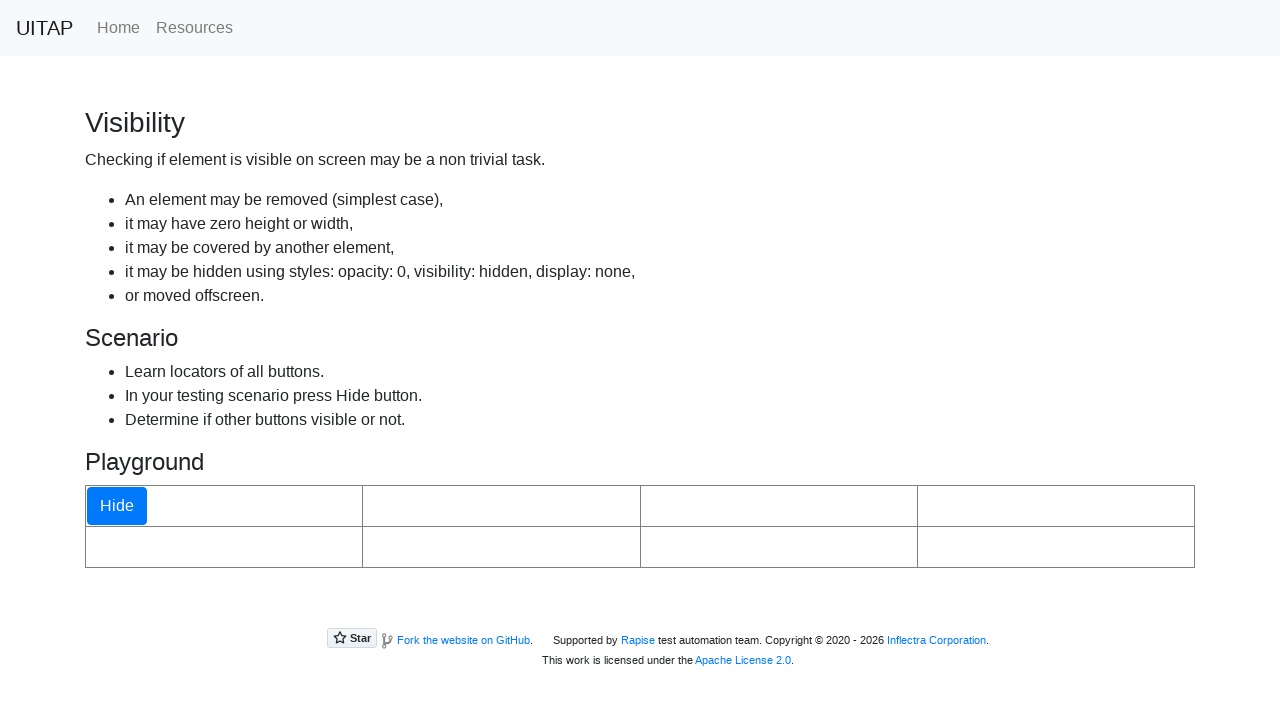

Waited 500ms for visibility changes to take effect
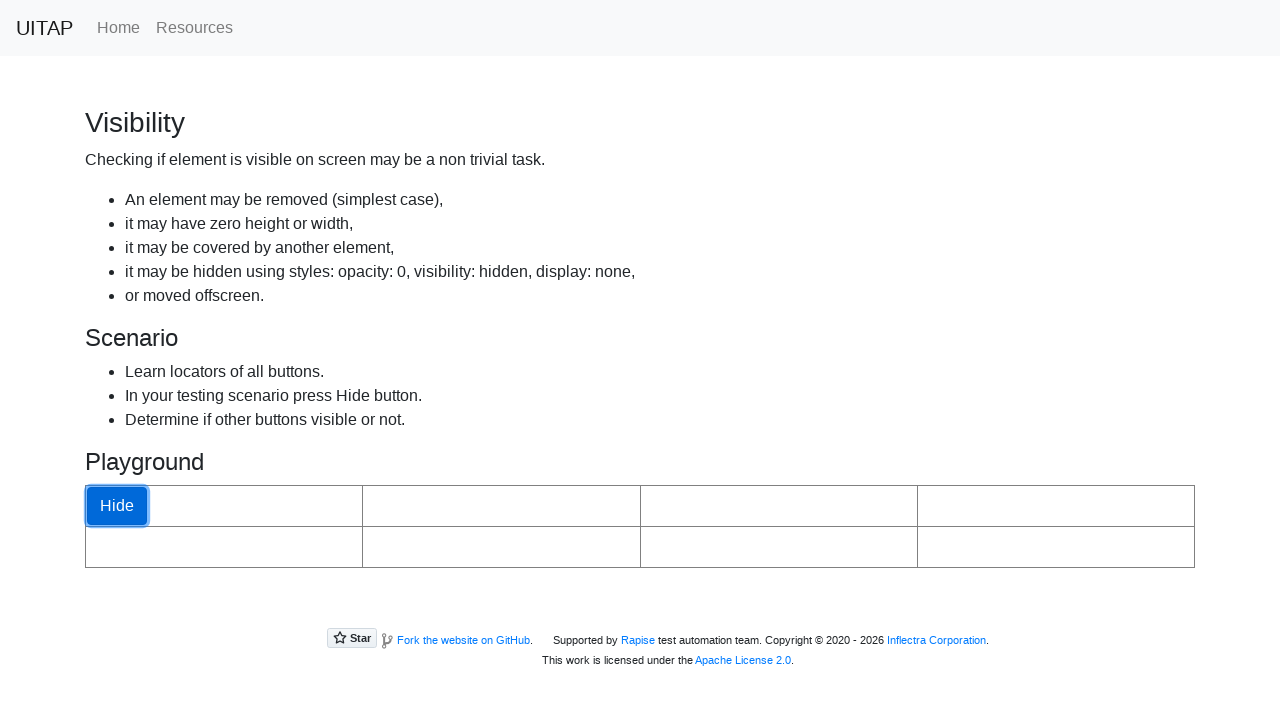

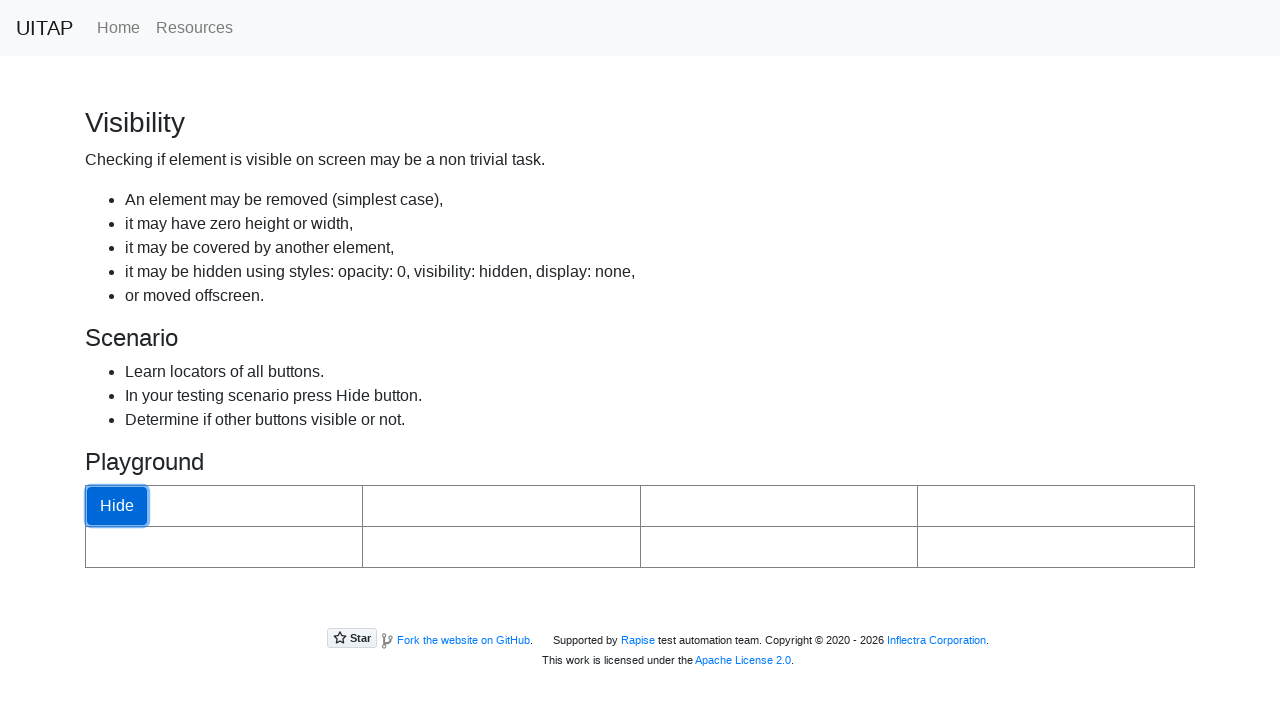